Solves a math problem by reading two numbers from the page, calculating their sum, and selecting the result from a dropdown menu

Starting URL: https://suninjuly.github.io/selects1.html

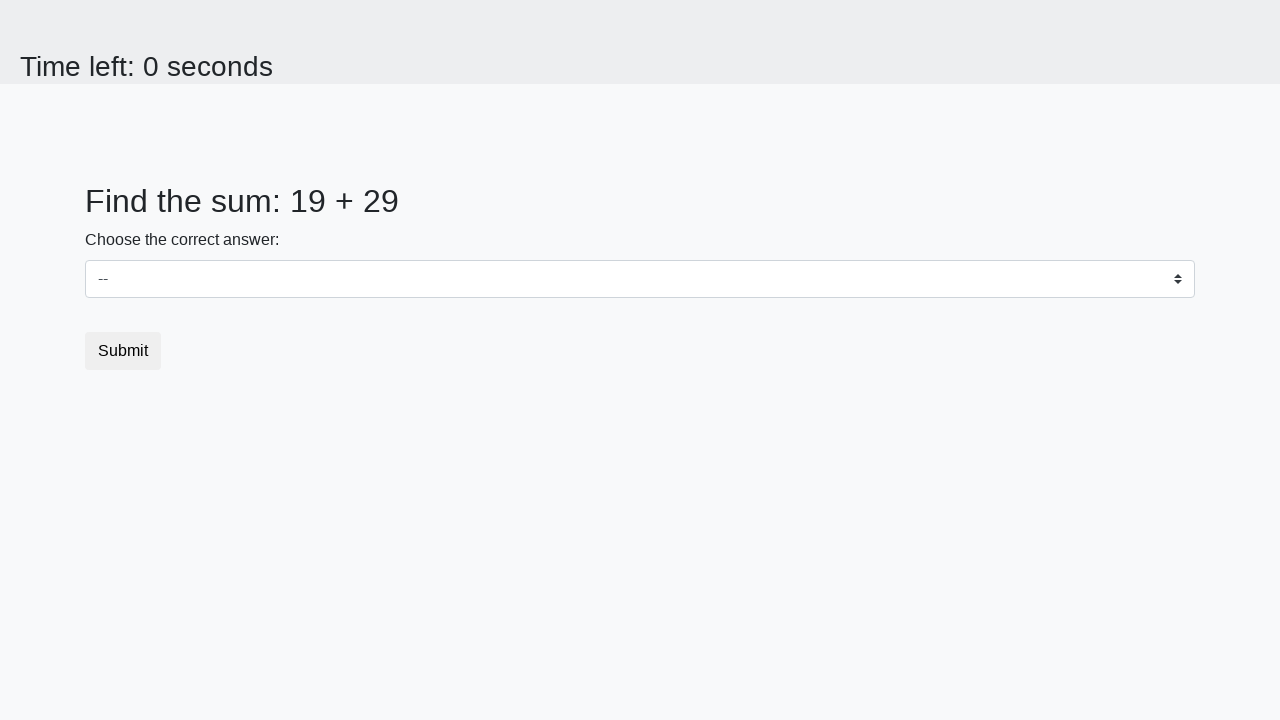

Located the first number element (#num1)
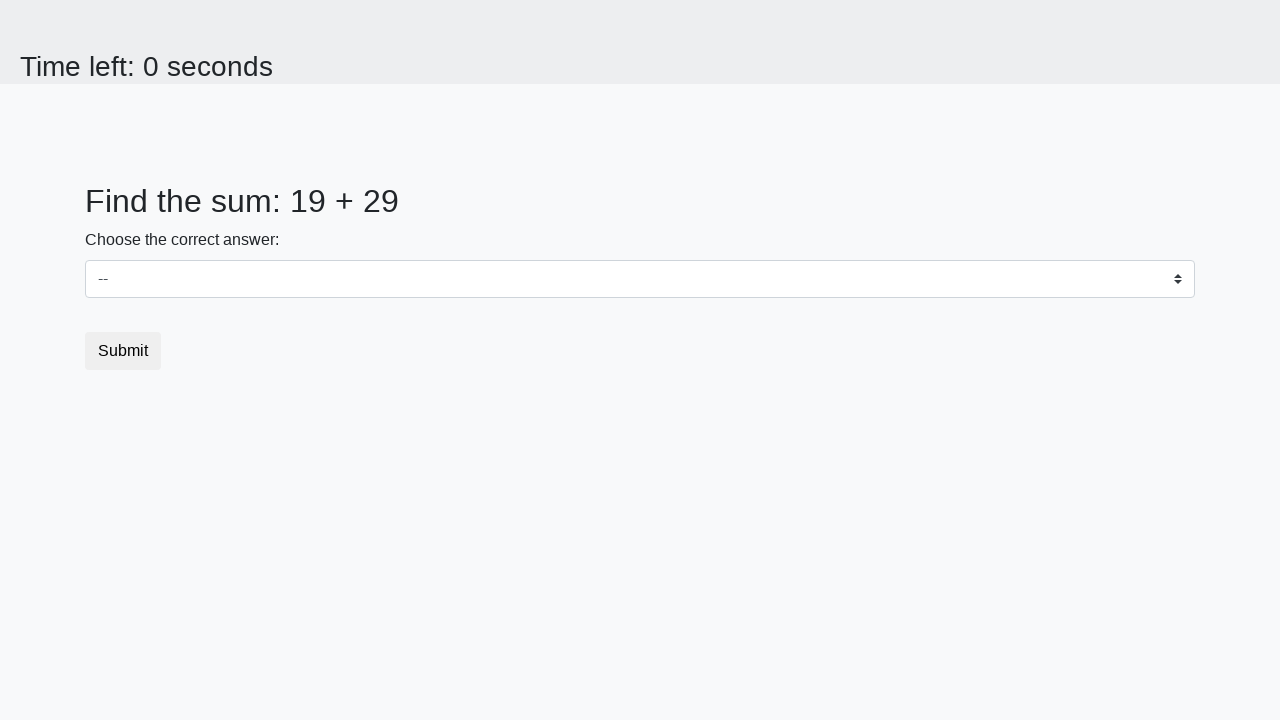

Located the second number element (#num2)
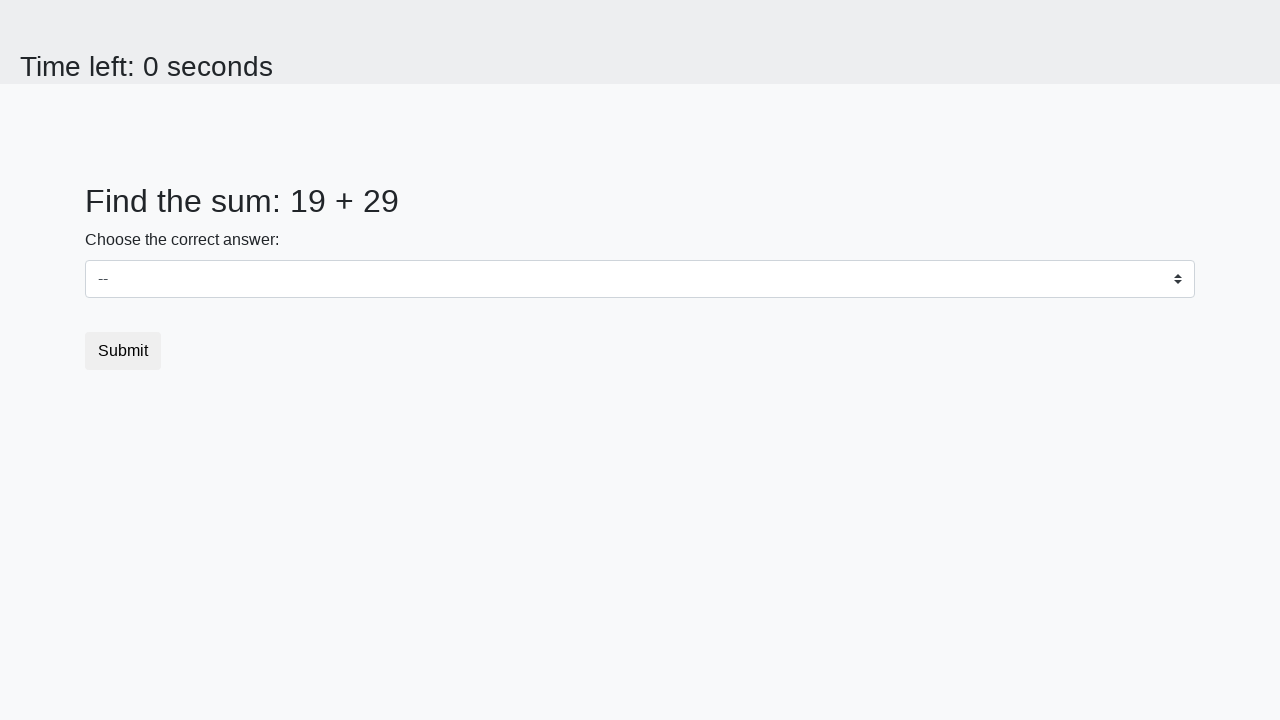

Read first number from page
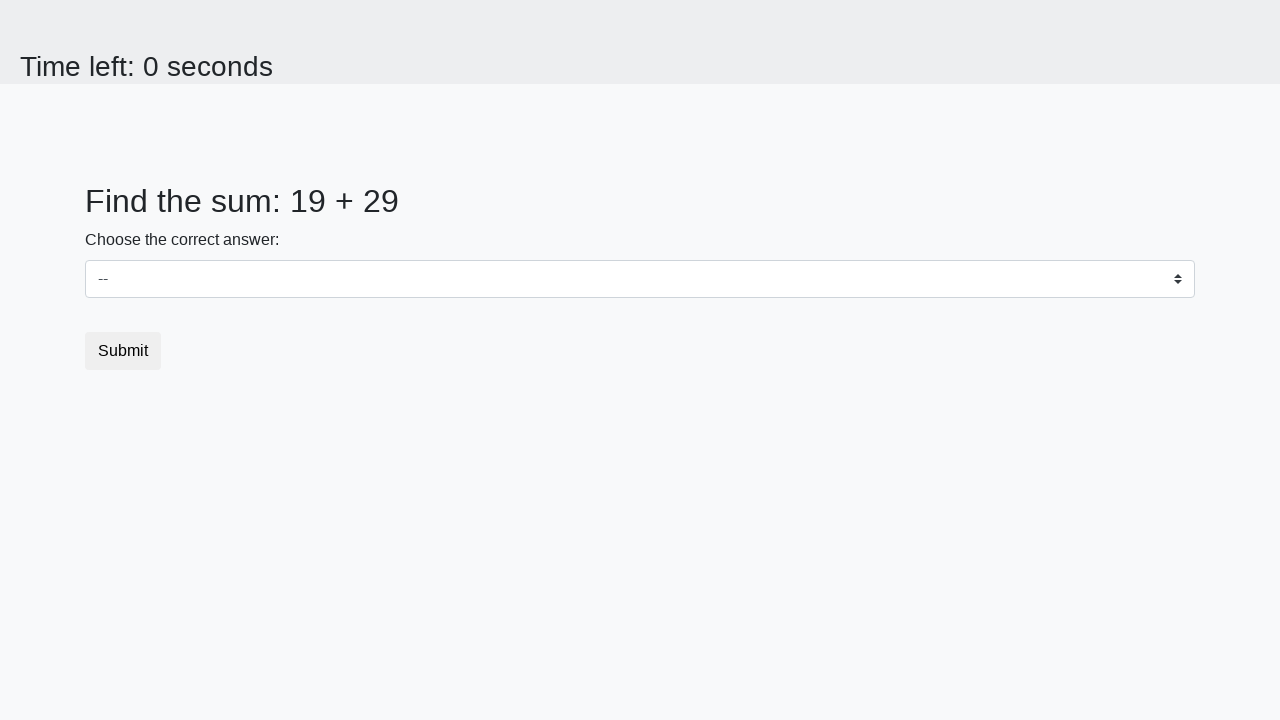

Read second number from page
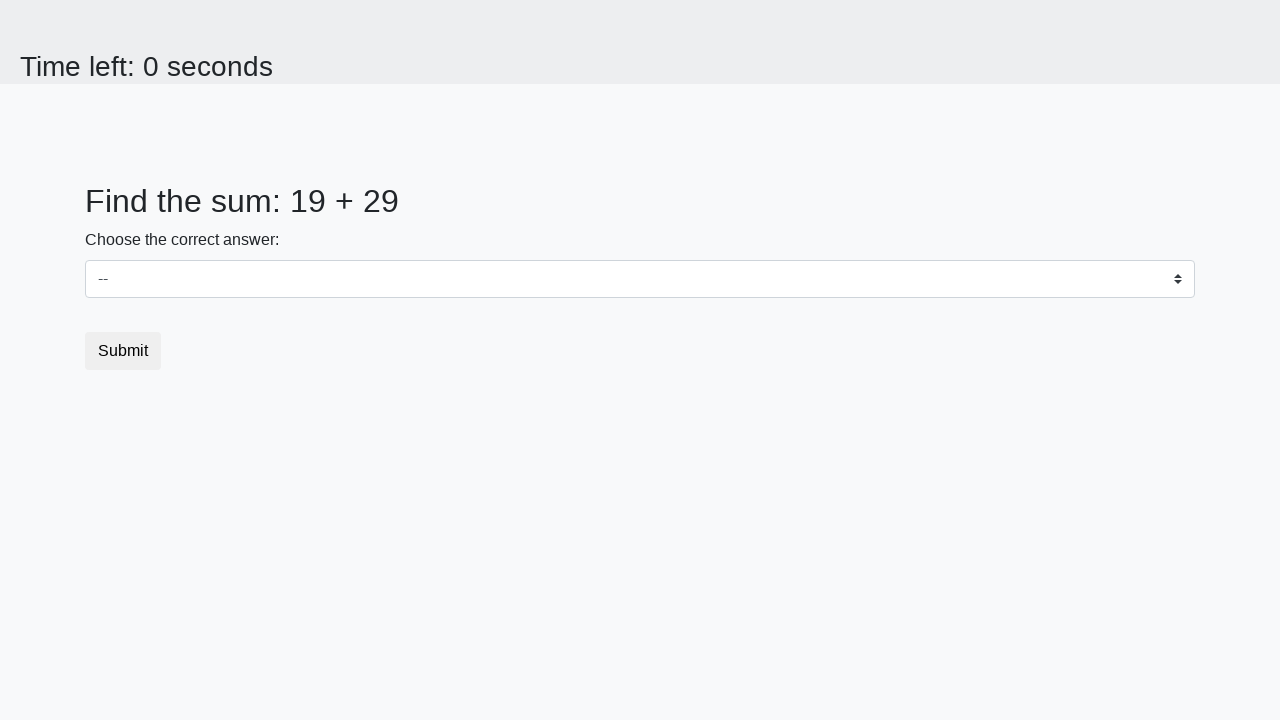

Calculated sum: 19 + 29 = 48
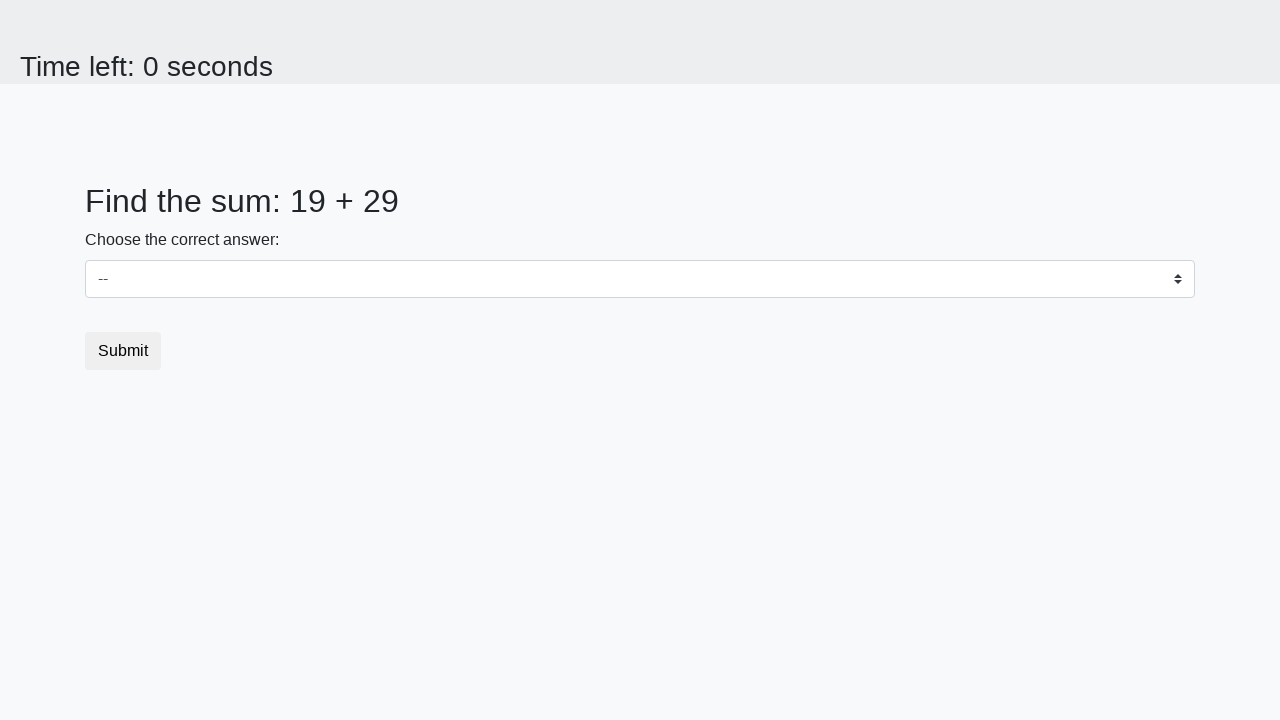

Selected '48' from dropdown menu on select
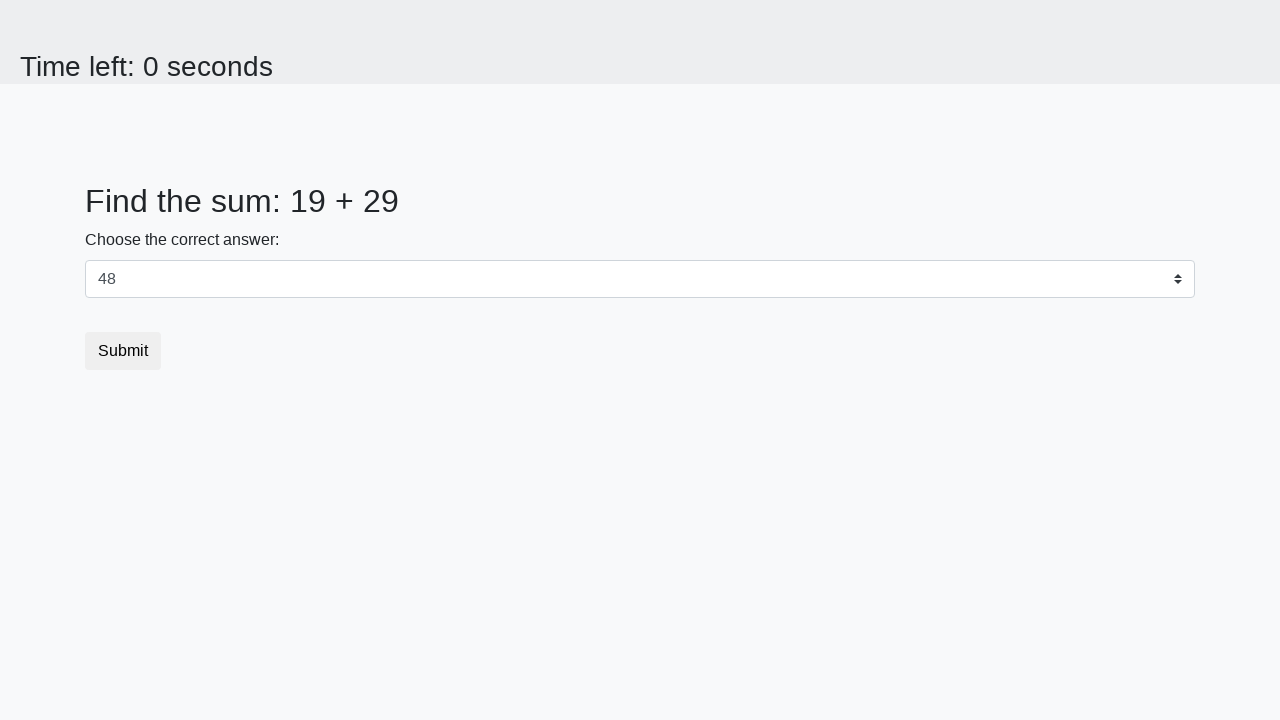

Clicked submit button to submit the form at (123, 351) on button.btn
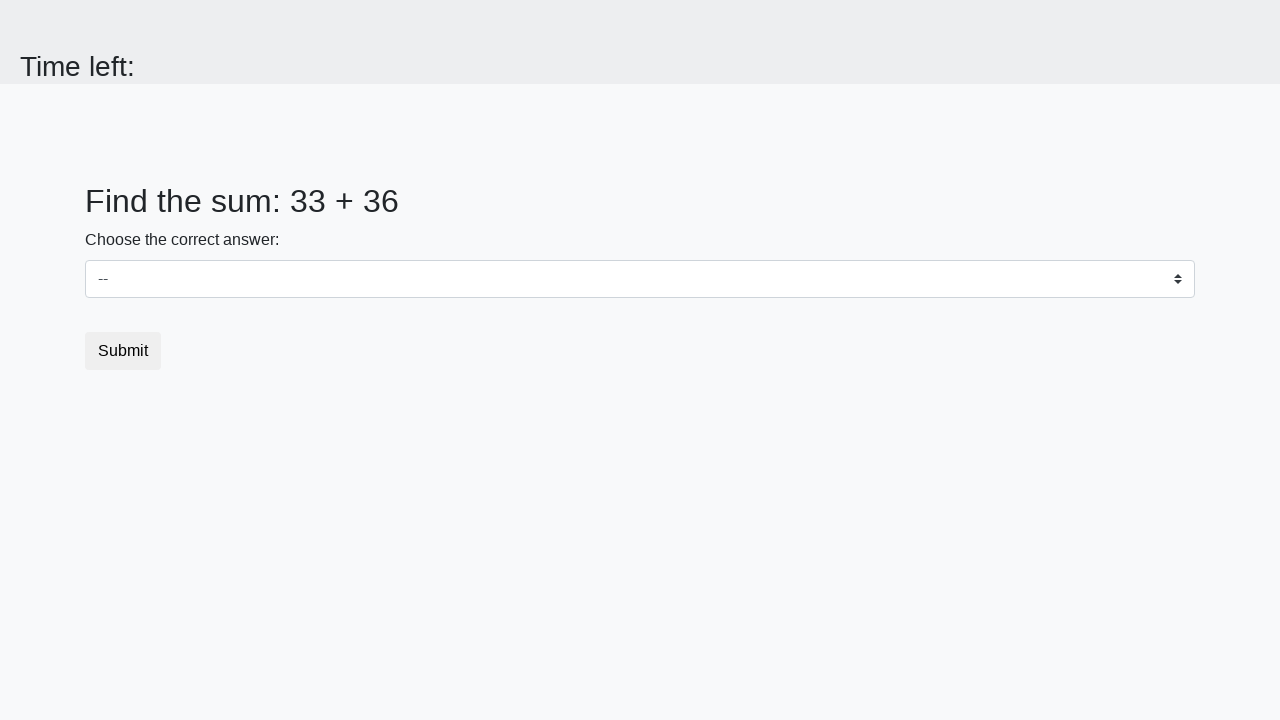

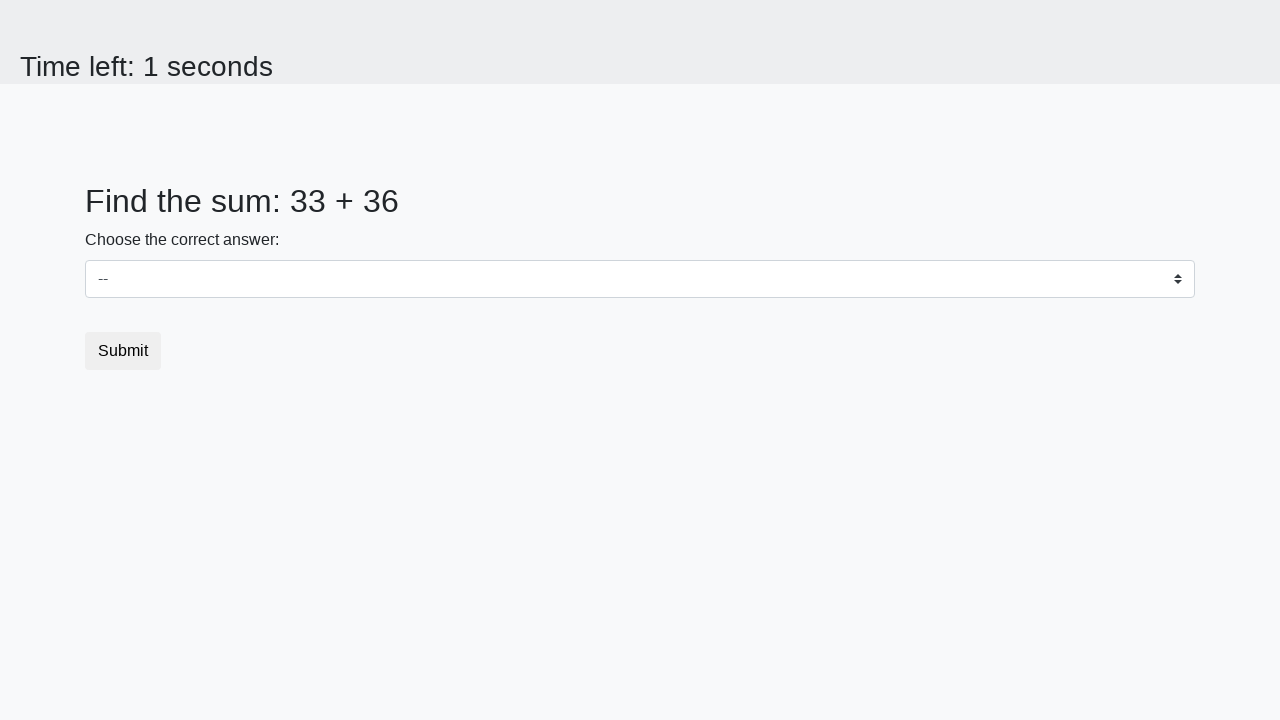